Tests JavaScript prompt alert by clicking a button, entering "Abdullah" in the prompt, accepting it, and verifying the result contains the entered name

Starting URL: https://testotomasyonu.com/javascriptAlert

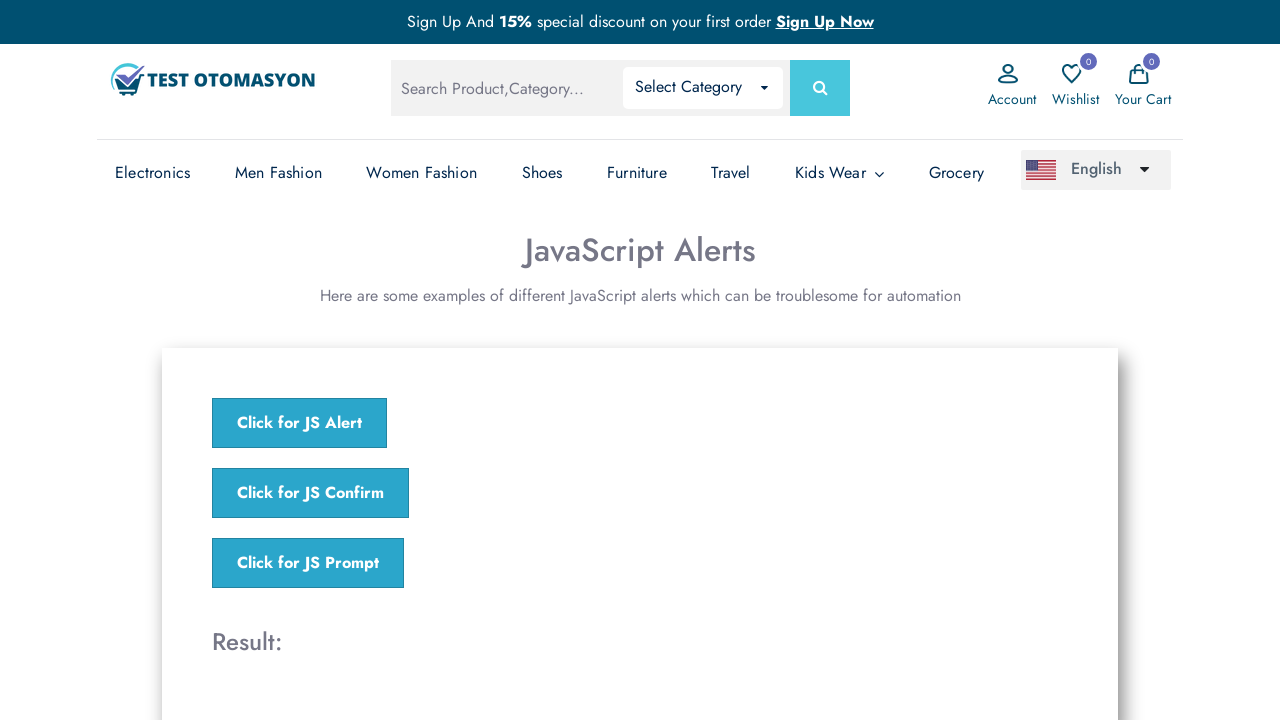

Set up dialog handler to accept prompt with 'Abdullah'
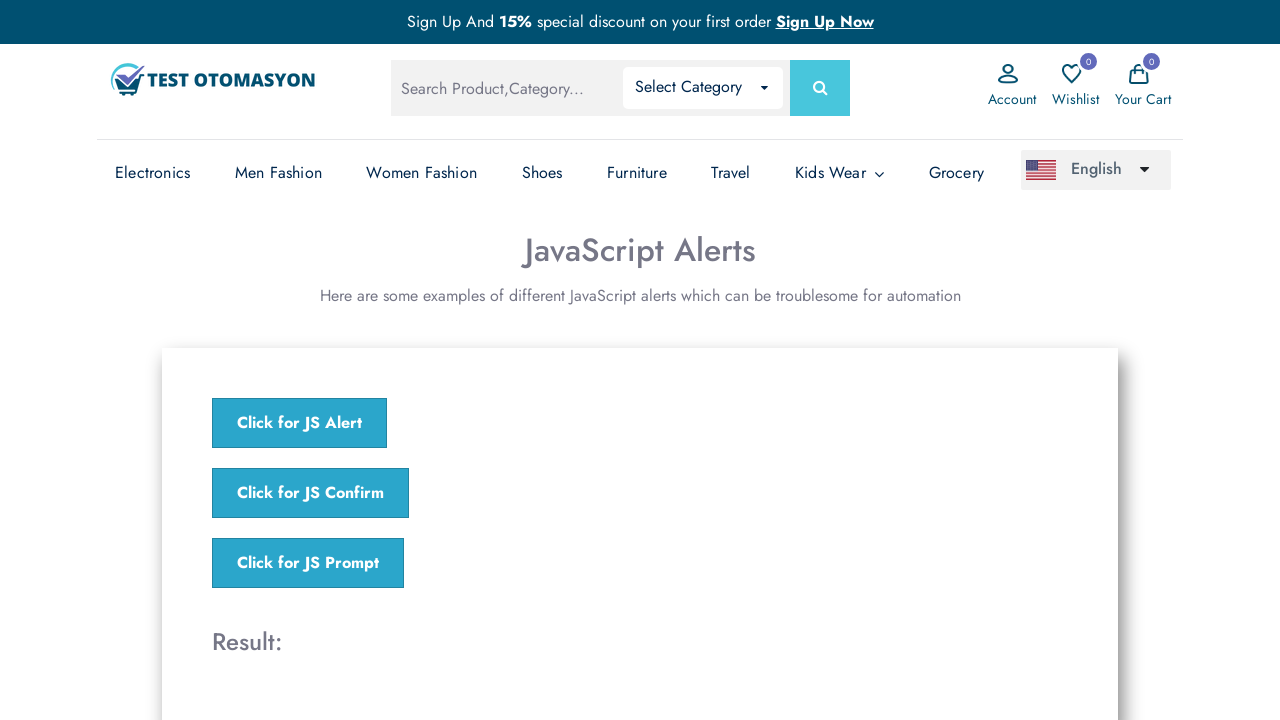

Clicked the JavaScript prompt button at (308, 563) on xpath=//*[@onclick = 'jsPrompt()']
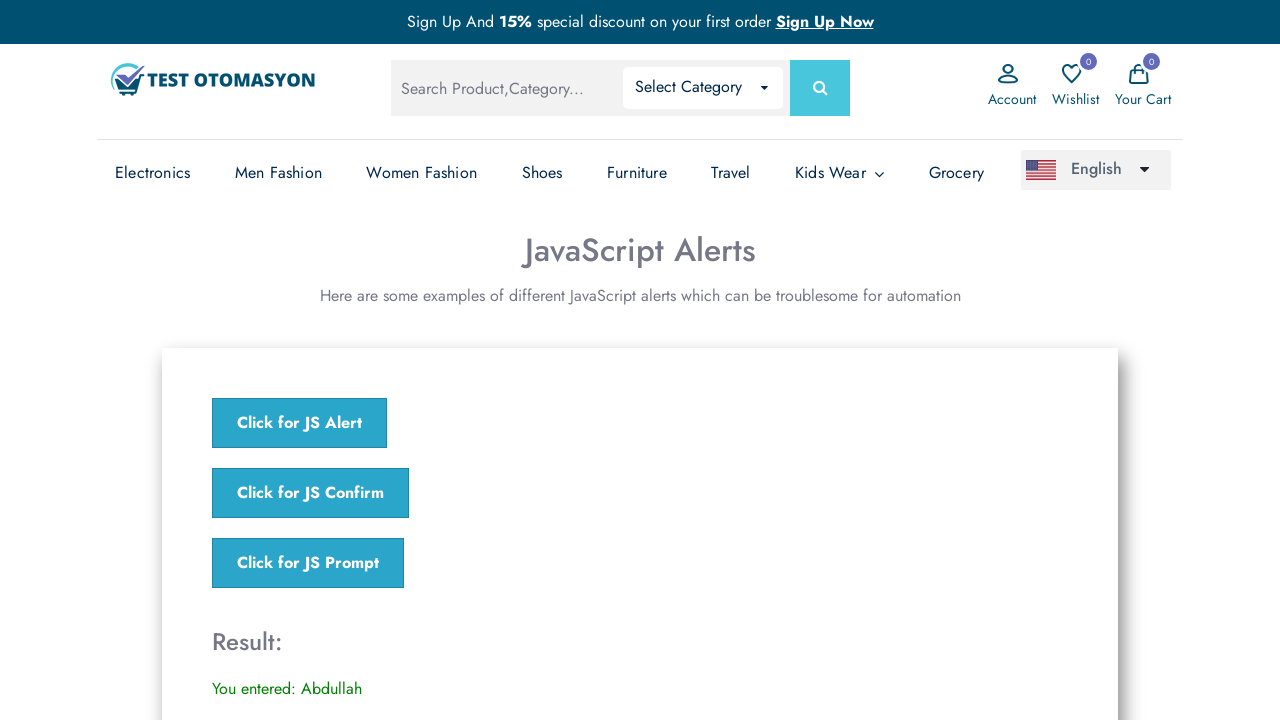

Located the result element
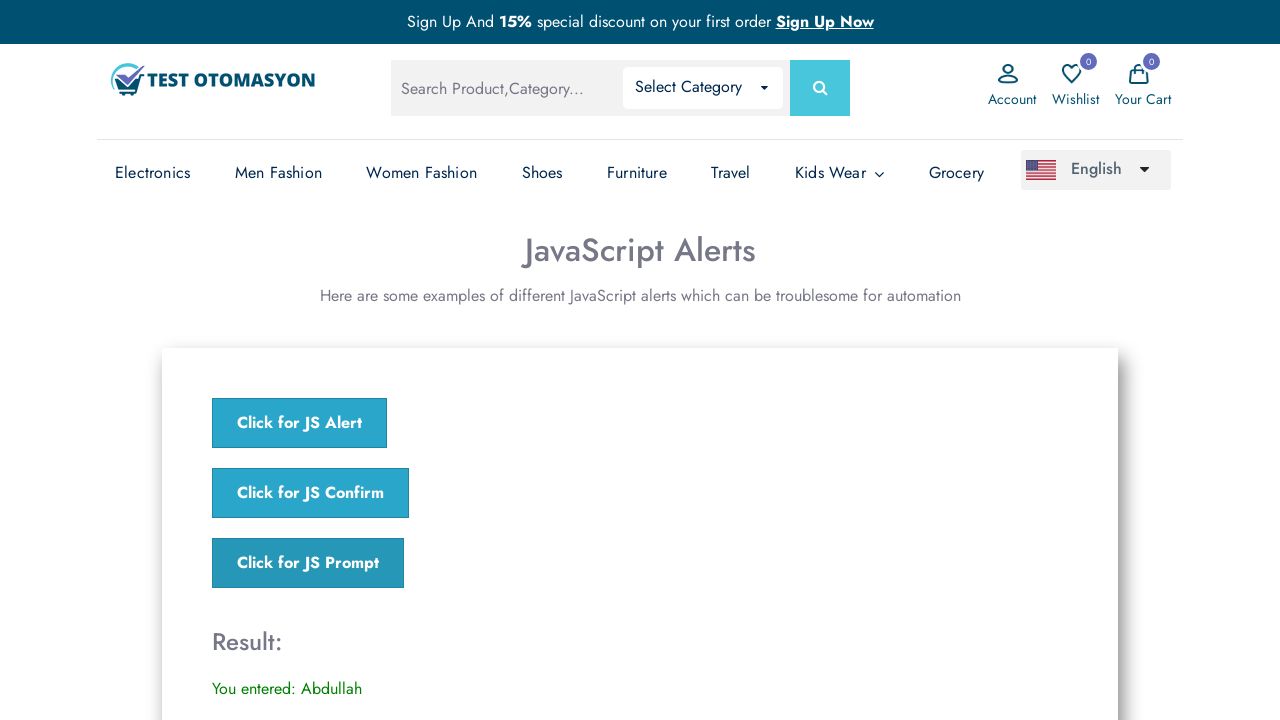

Retrieved result text content
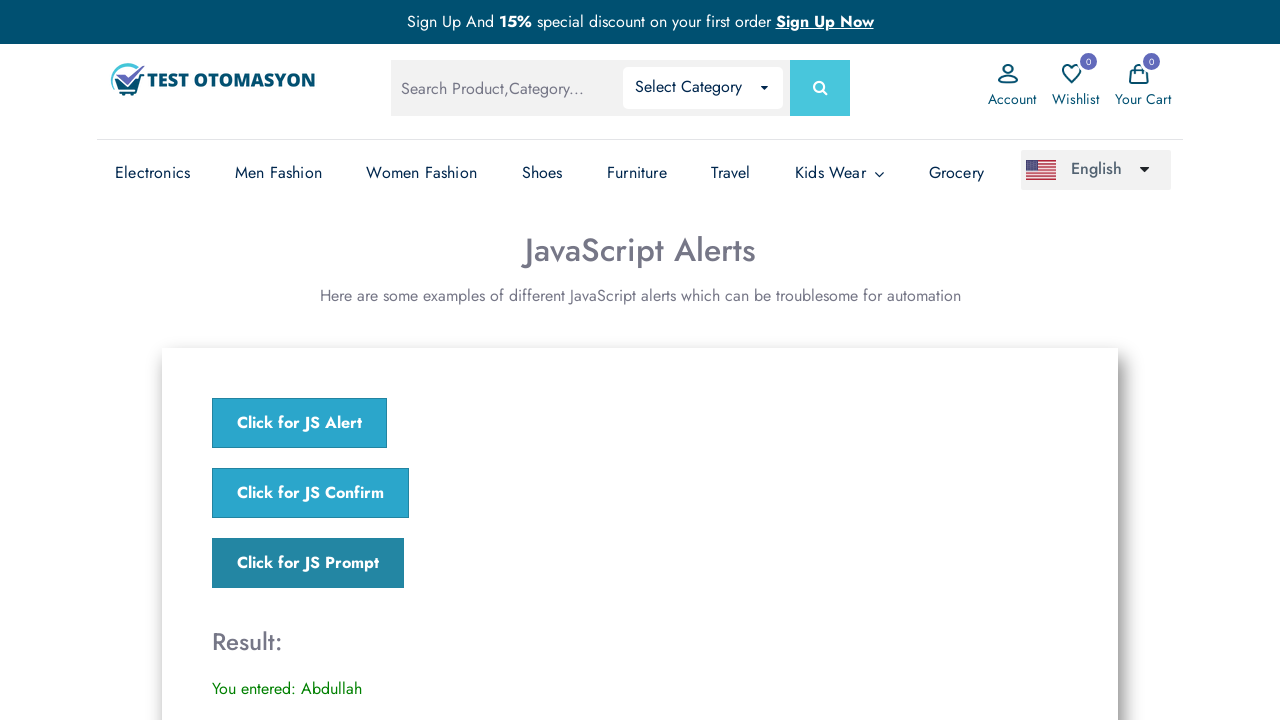

Verified that result contains 'Abdullah'
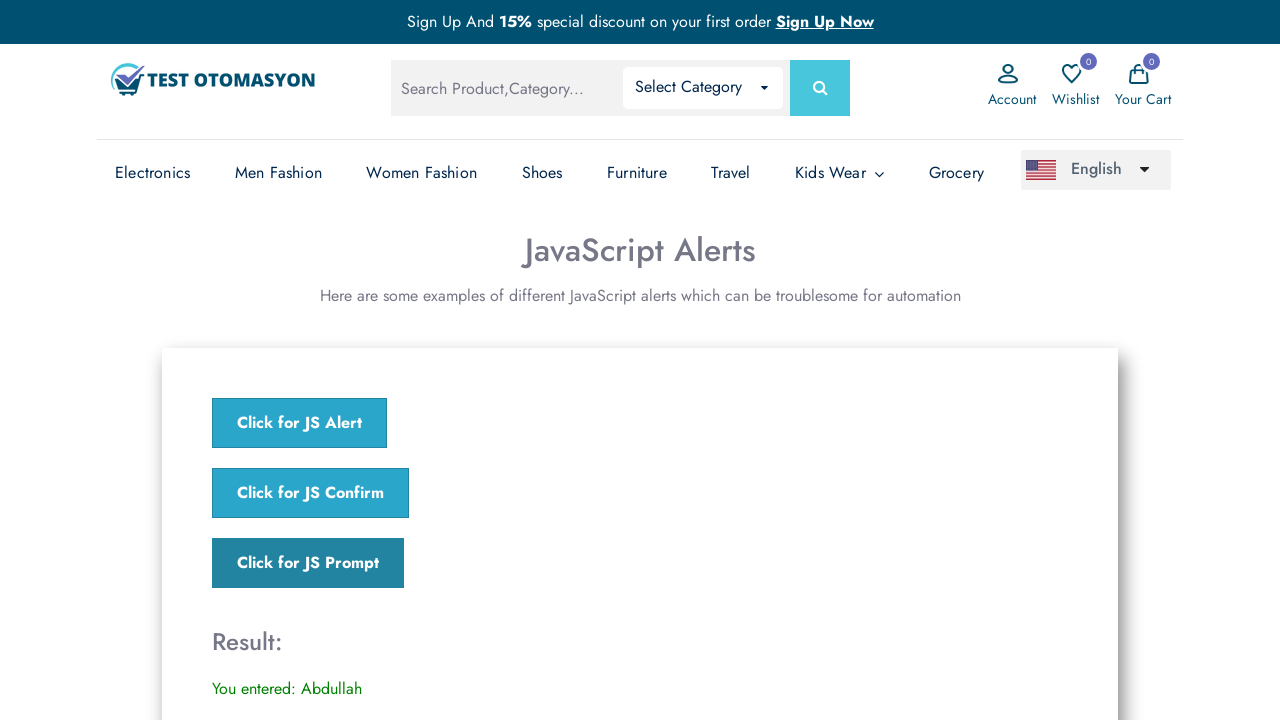

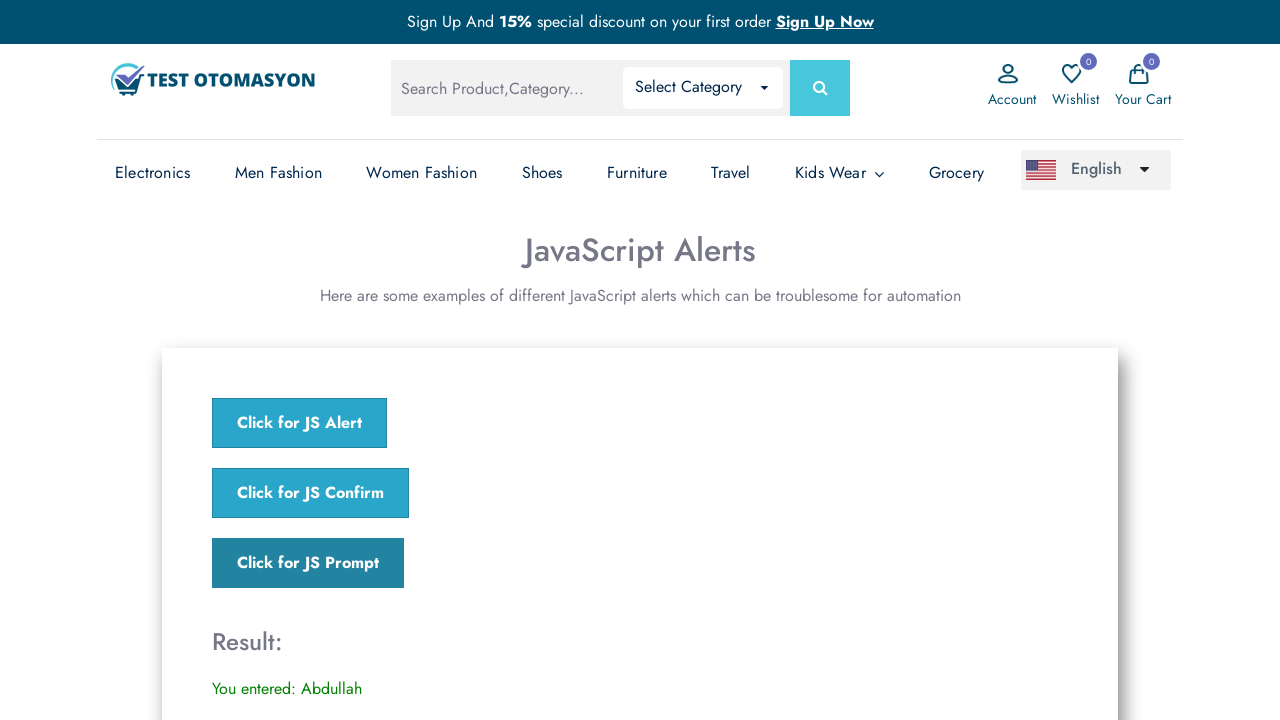